Tests right-click (context click) functionality by performing a right-click on a button and verifying the confirmation message appears

Starting URL: https://demoqa.com/buttons

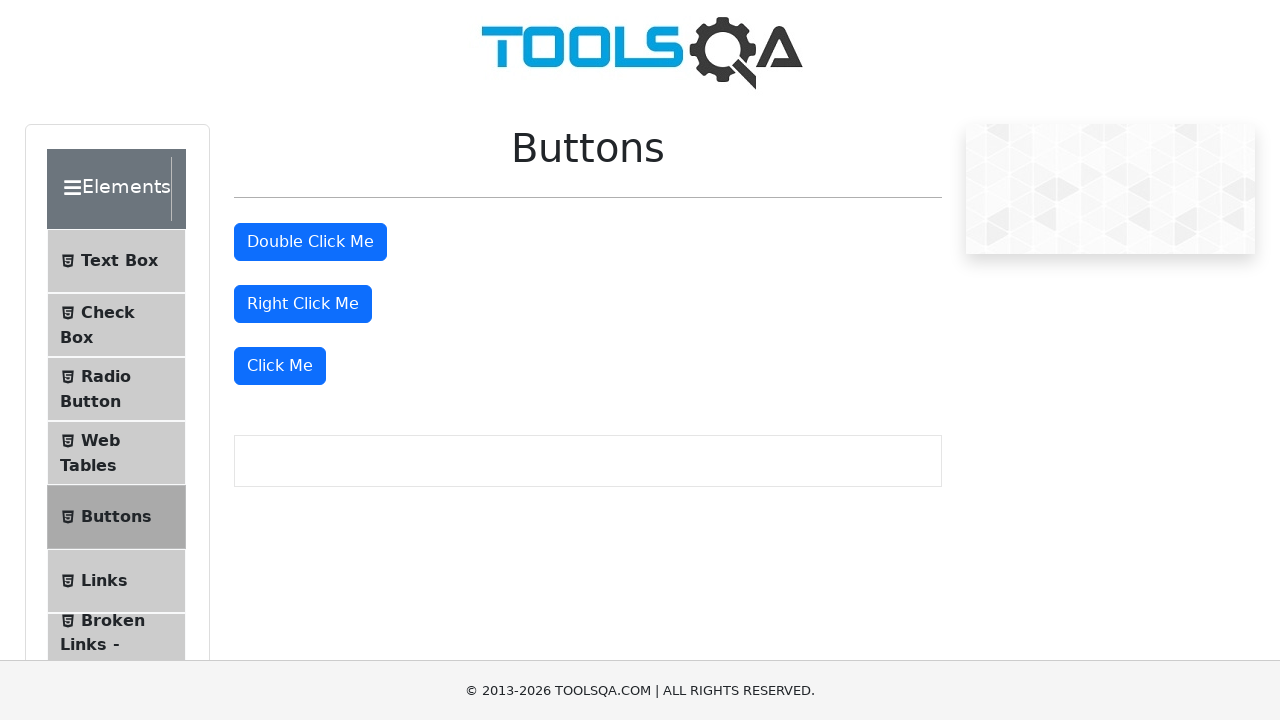

Right-clicked the right-click button at (303, 304) on #rightClickBtn
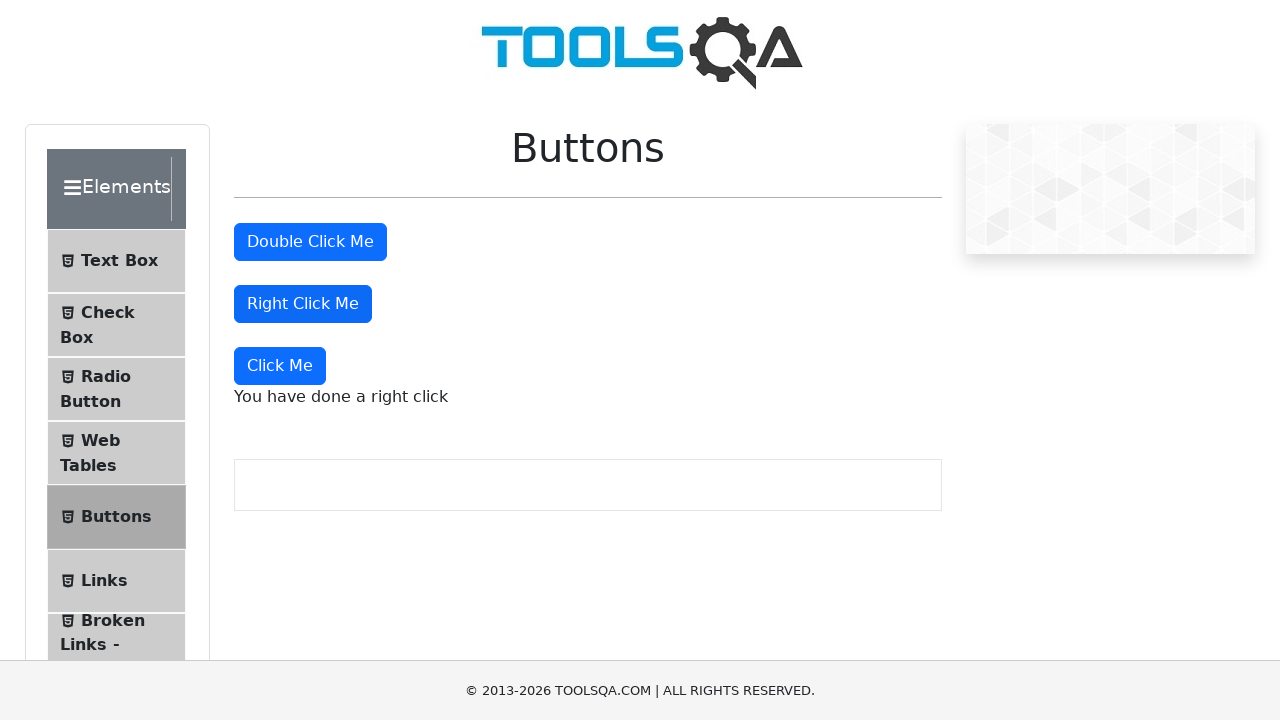

Right-click confirmation message appeared
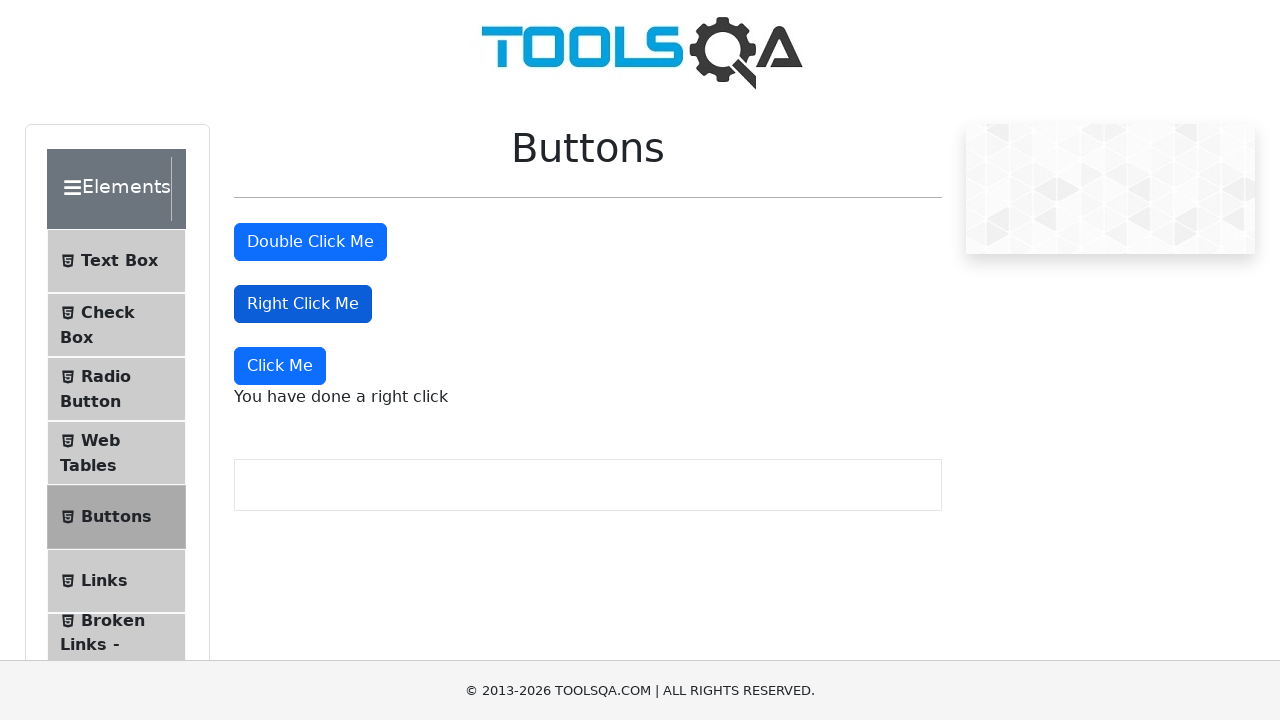

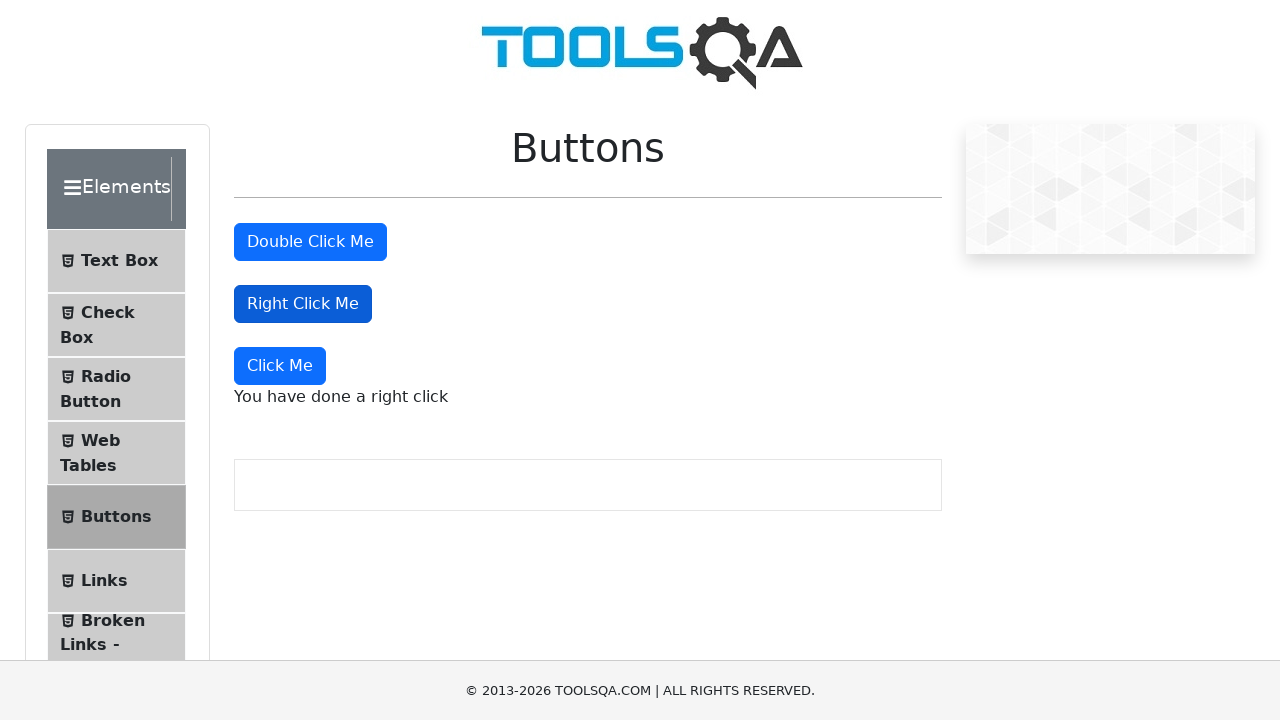